Tests checkbox functionality by clicking a checkbox twice to verify selection and deselection behavior, and counts the number of checkbox labels on the page

Starting URL: https://rahulshettyacademy.com/AutomationPractice/

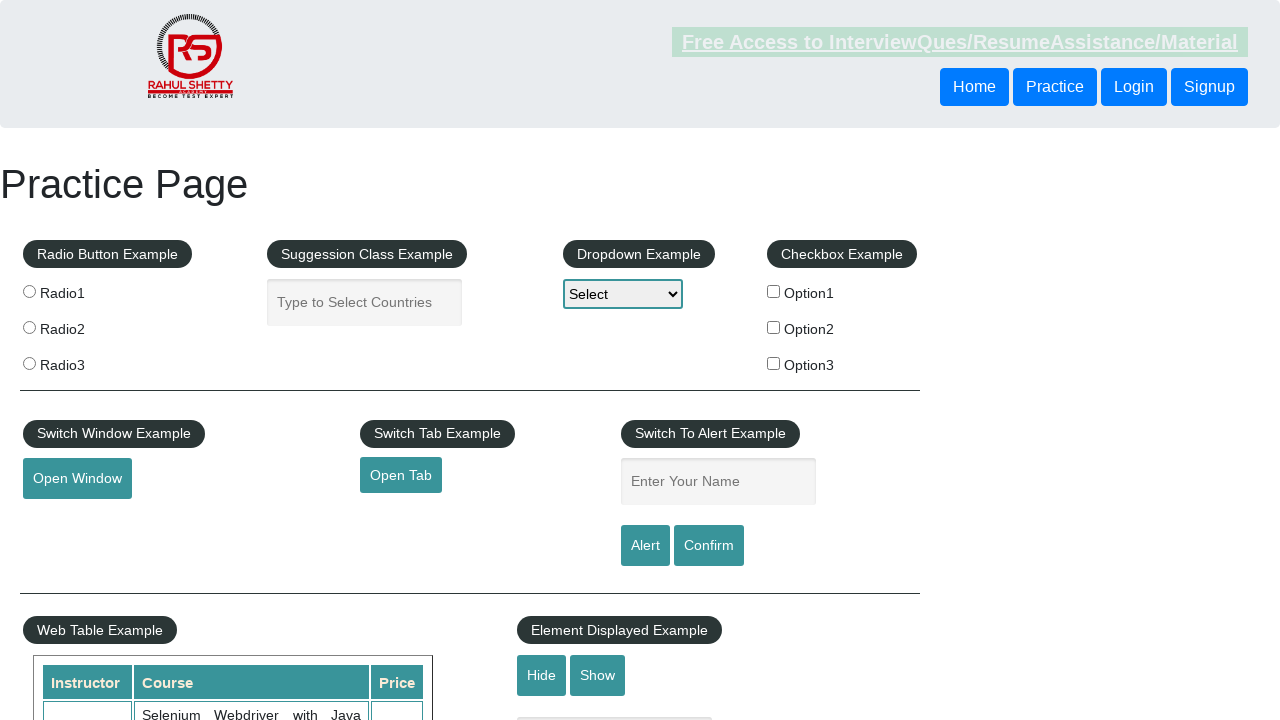

Clicked checkbox to select it at (774, 291) on input#checkBoxOption1
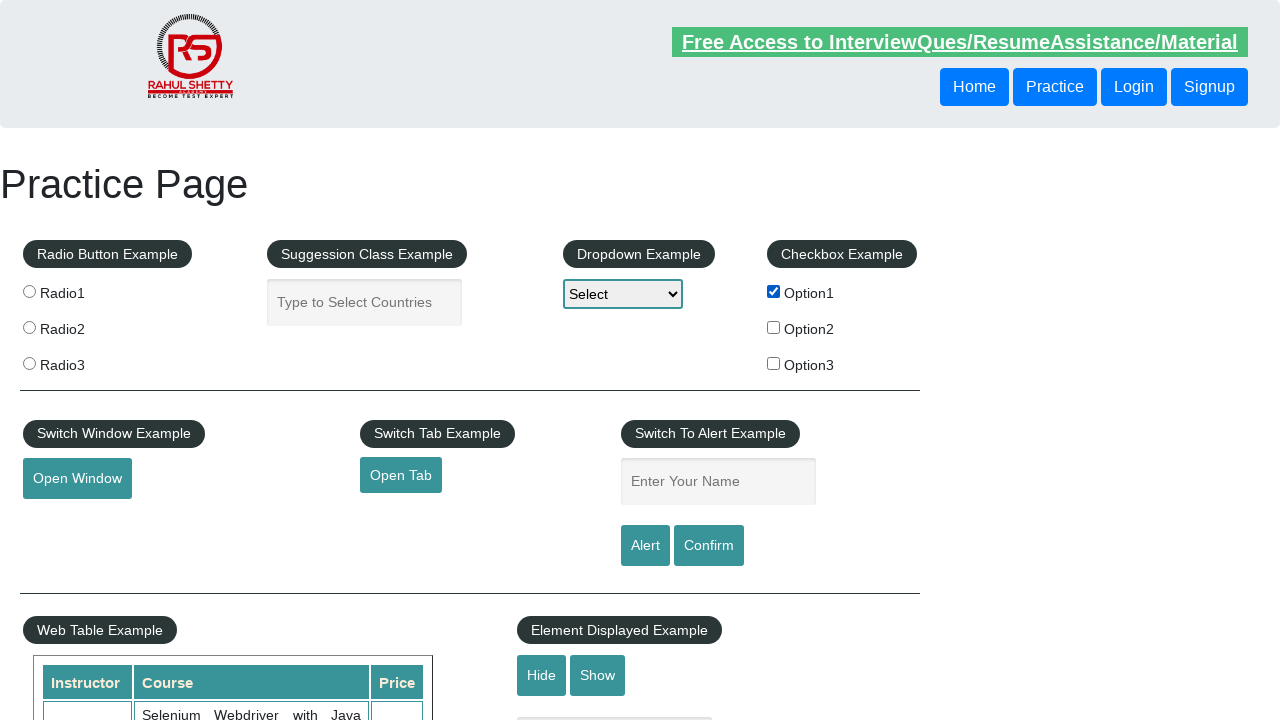

Verified checkbox is selected
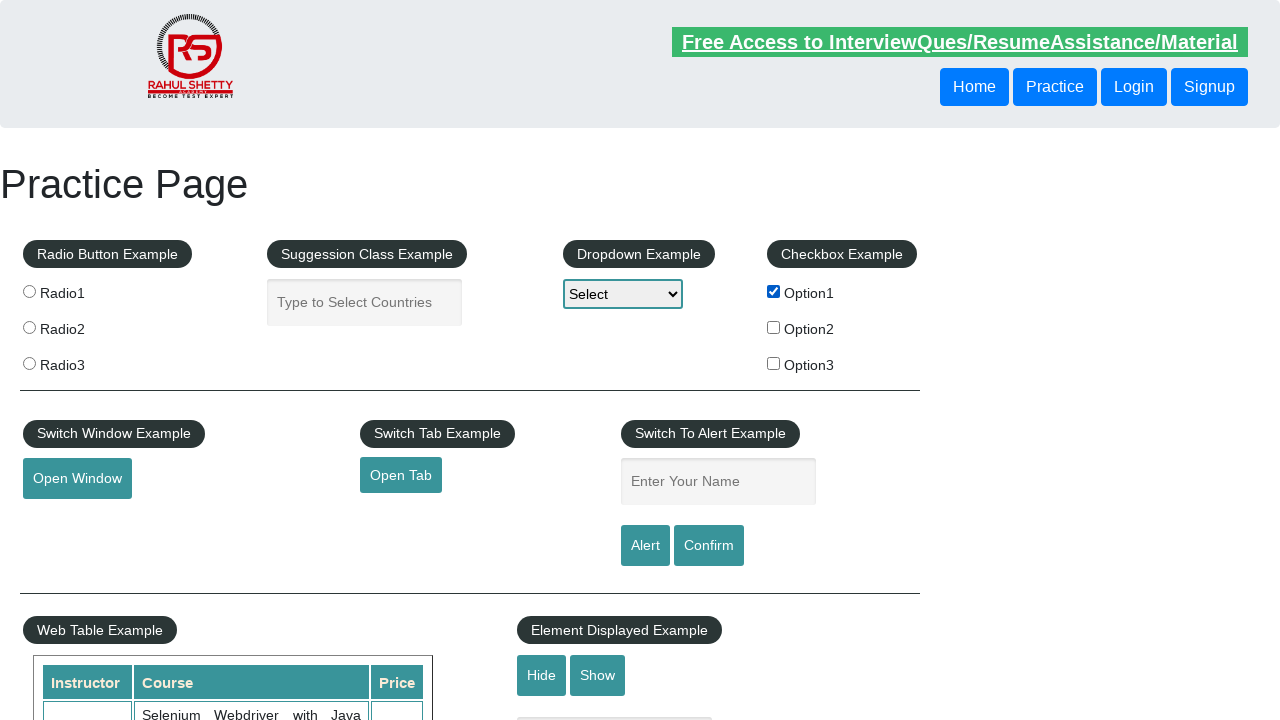

Clicked checkbox again to deselect it at (774, 291) on input#checkBoxOption1
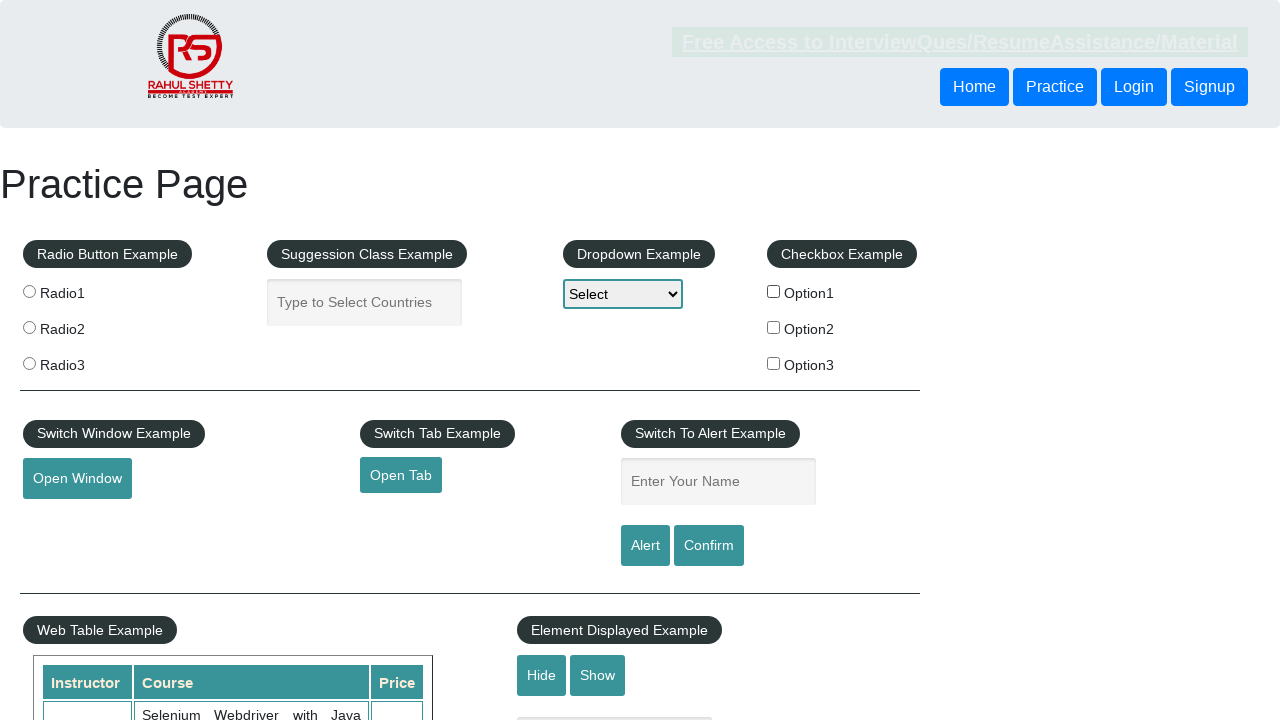

Verified checkbox is deselected
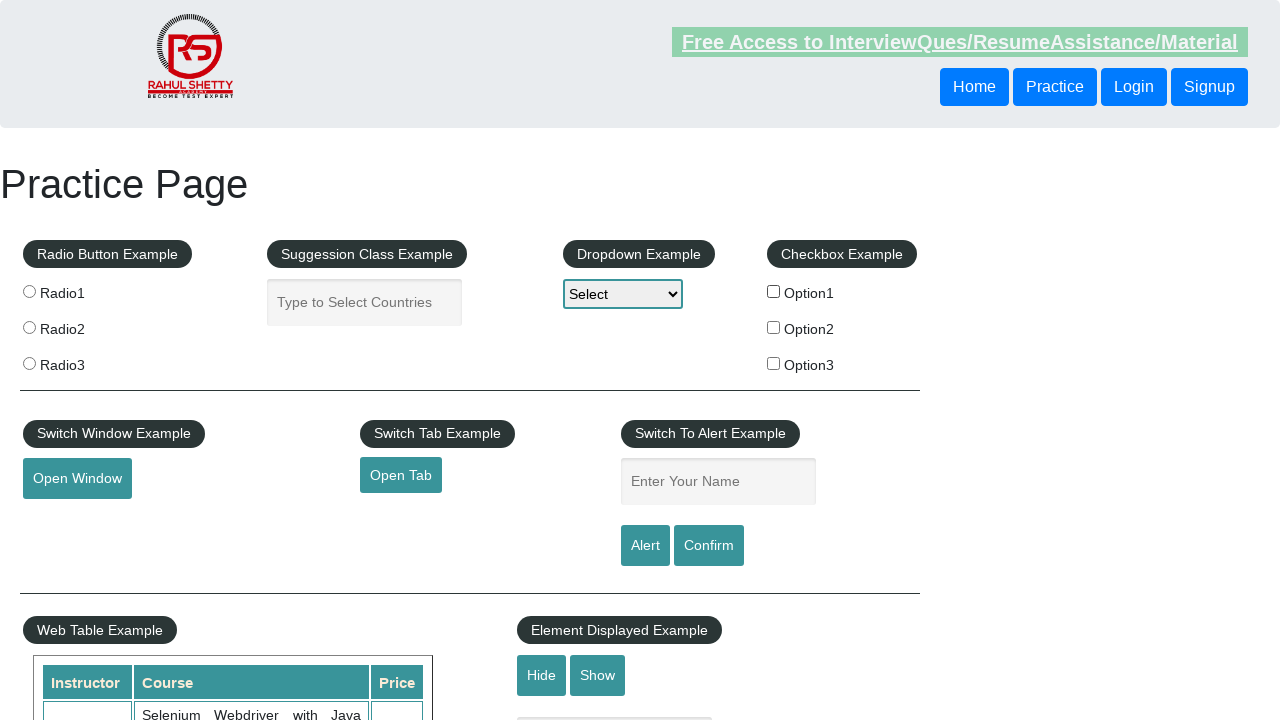

Counted 3 checkbox labels on the page
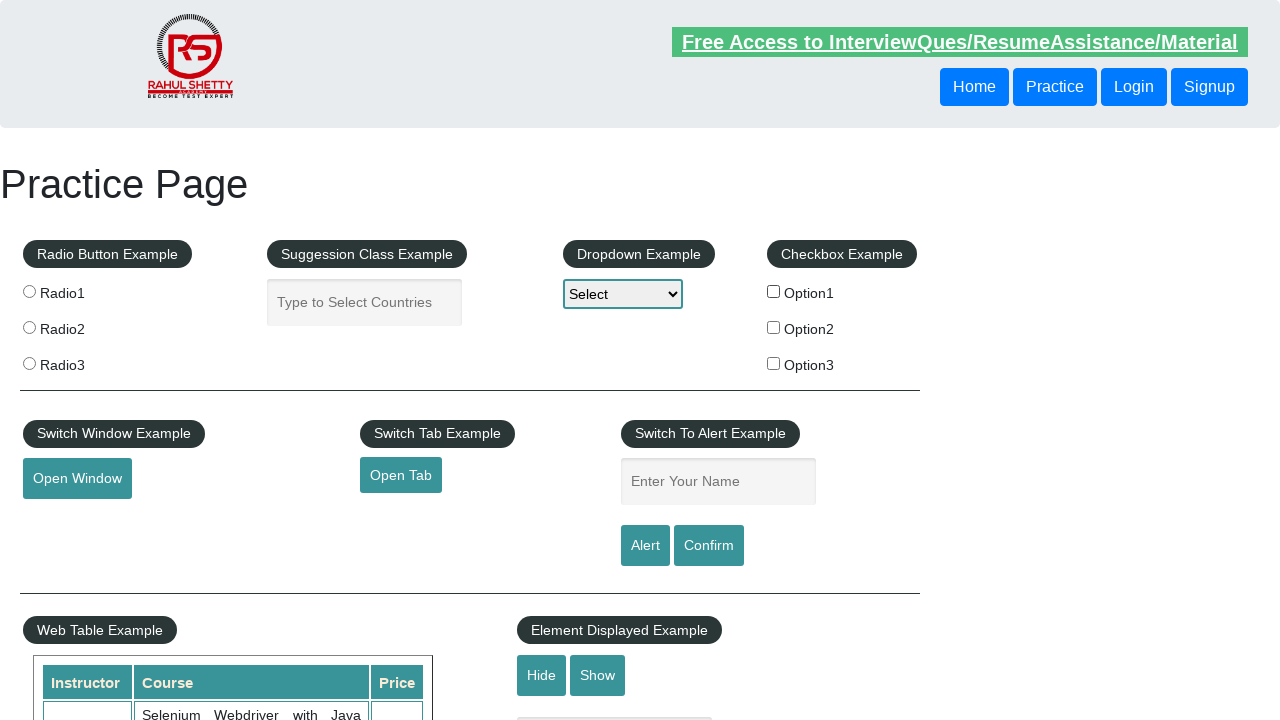

Printed checkbox count: 3
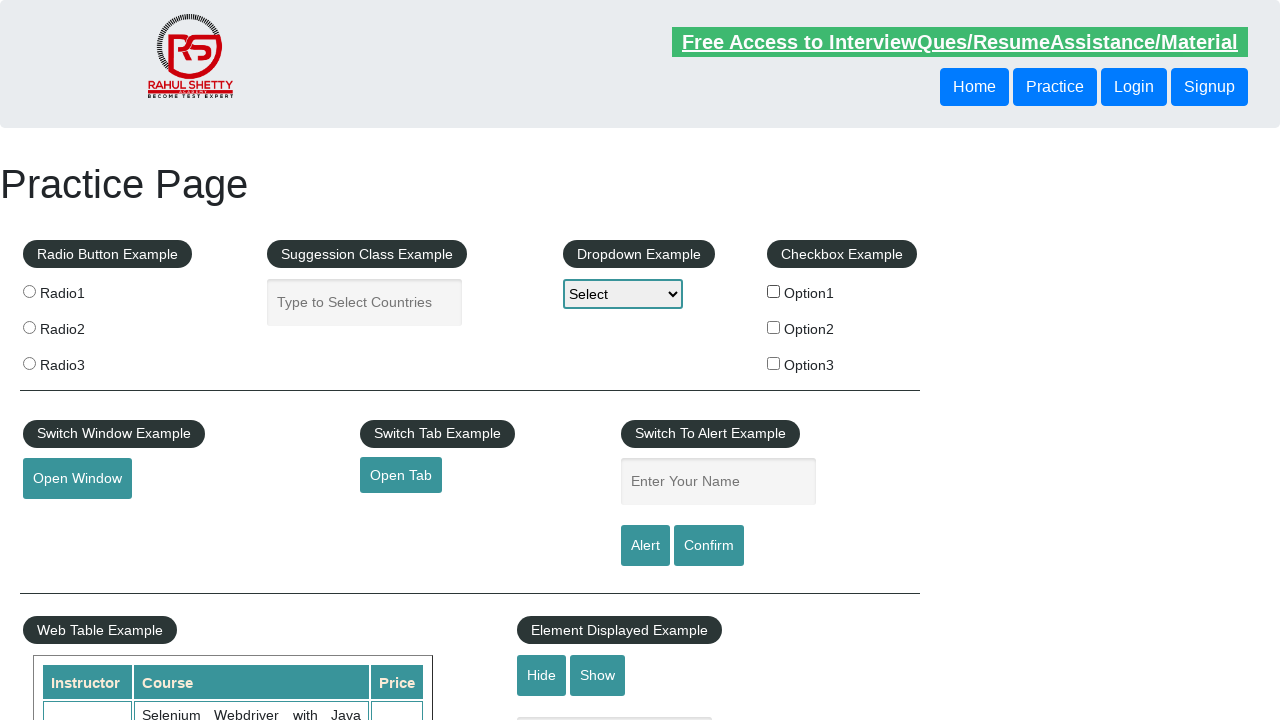

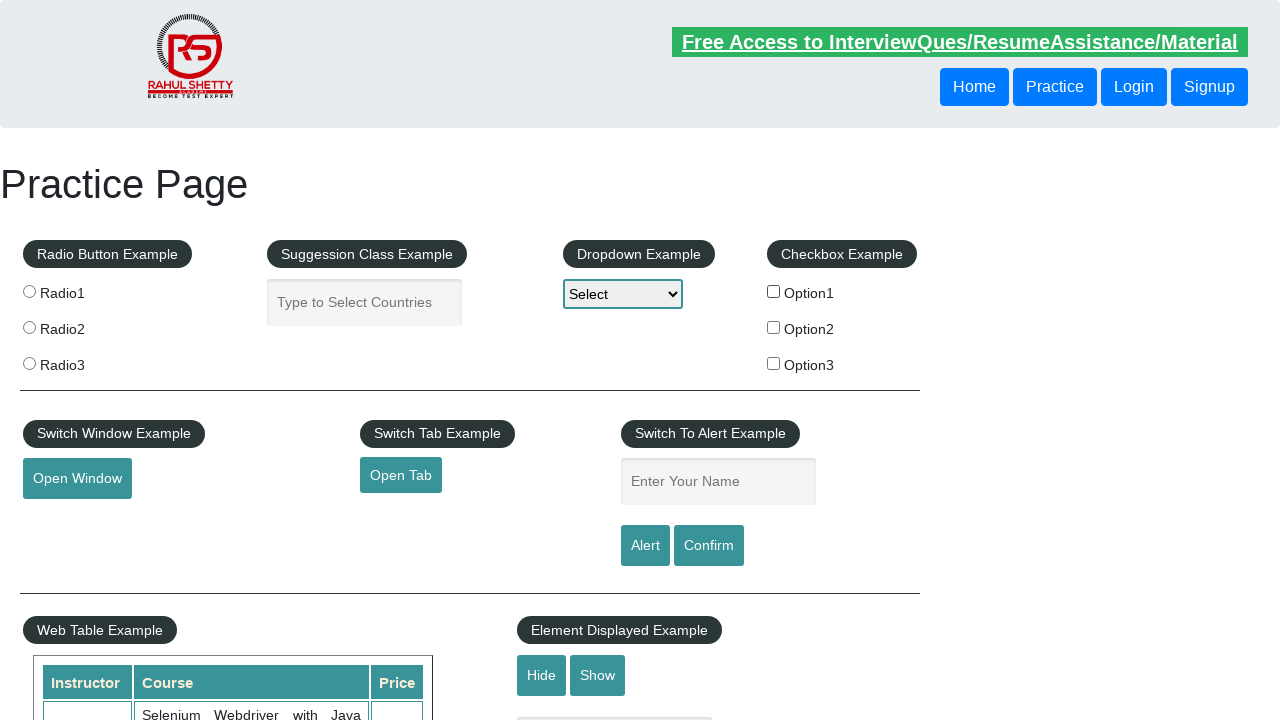